Tests alert handling by clicking a button that triggers an alert dialog and then dismissing the alert

Starting URL: https://testautomationpractice.blogspot.com/

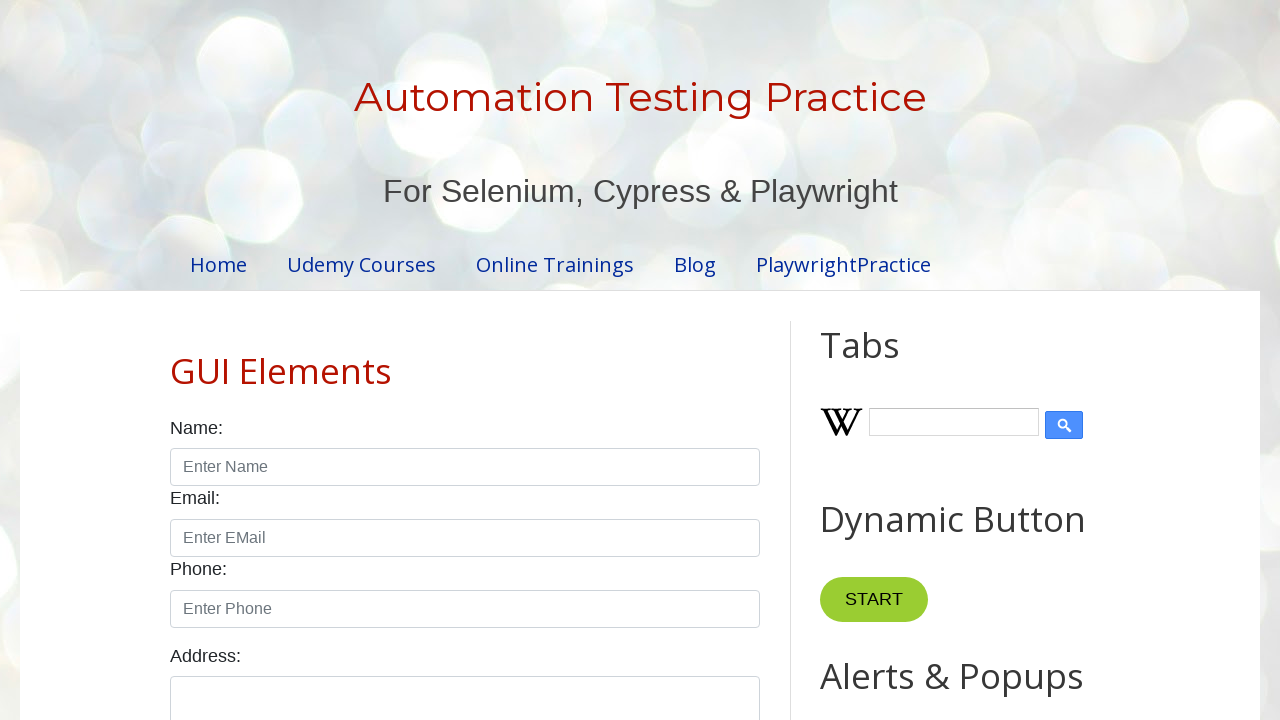

Clicked button with 'Alert' text to trigger alert dialog at (888, 361) on button:has-text('Alert')
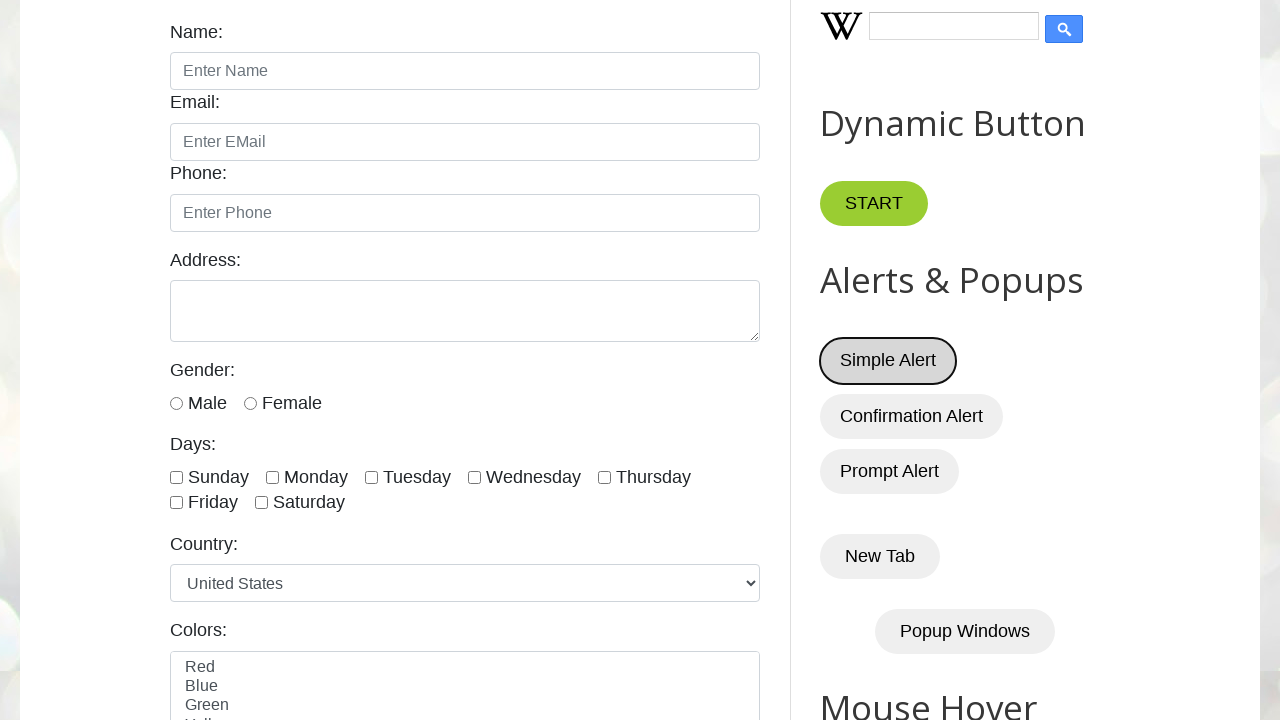

Registered dialog handler to dismiss alerts
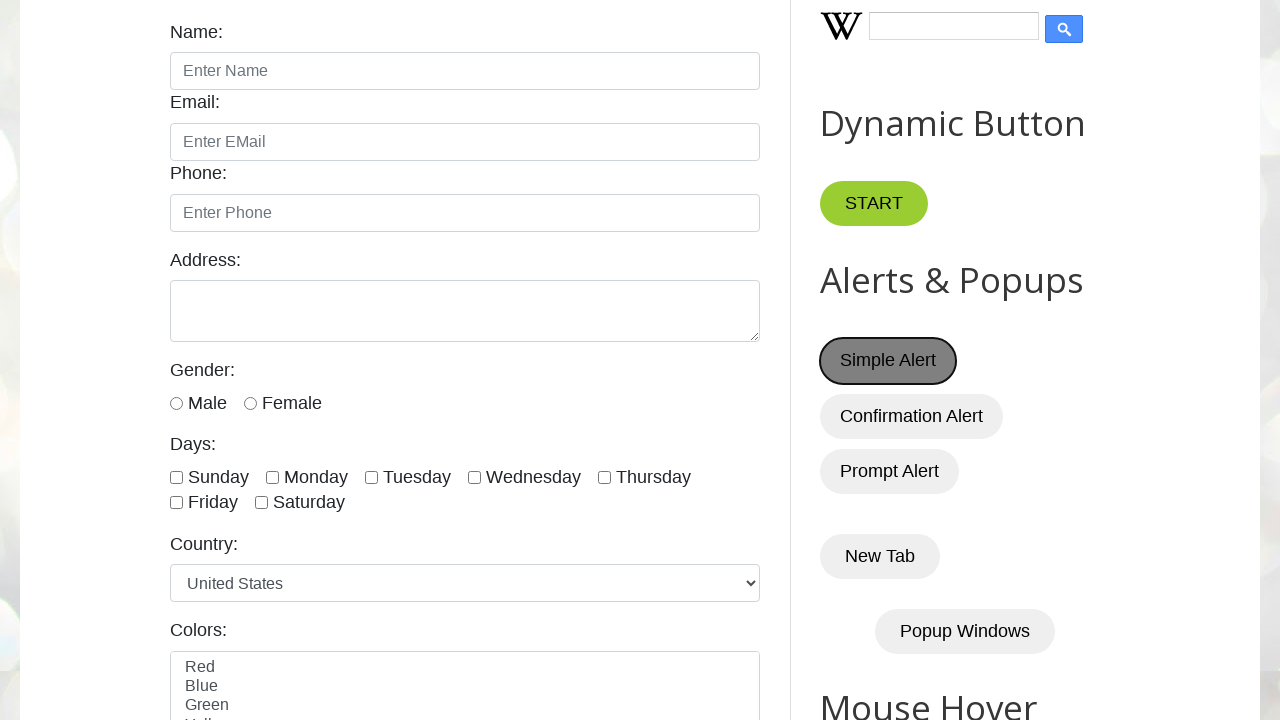

Registered additional dialog handler function
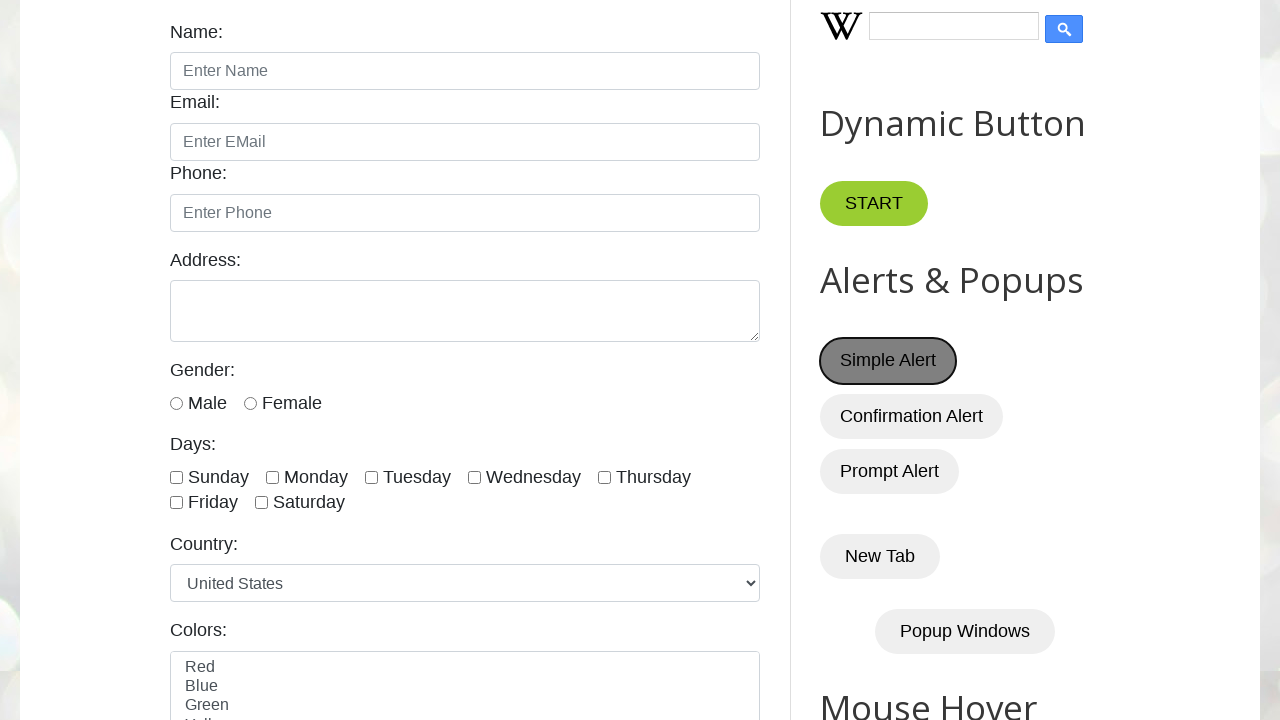

Clicked first button with 'Alert' text using locator filter at (888, 361) on button >> internal:has-text="Alert"i >> nth=0
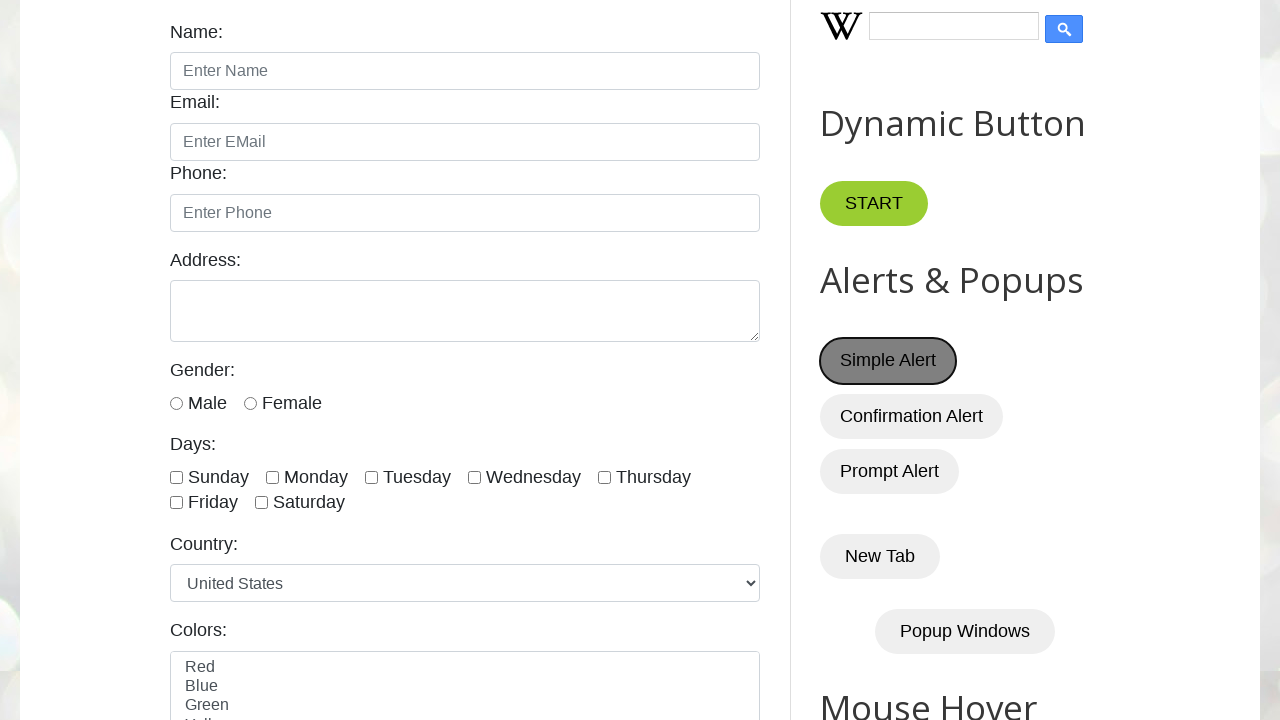

Waited 1000ms for alert processing to complete
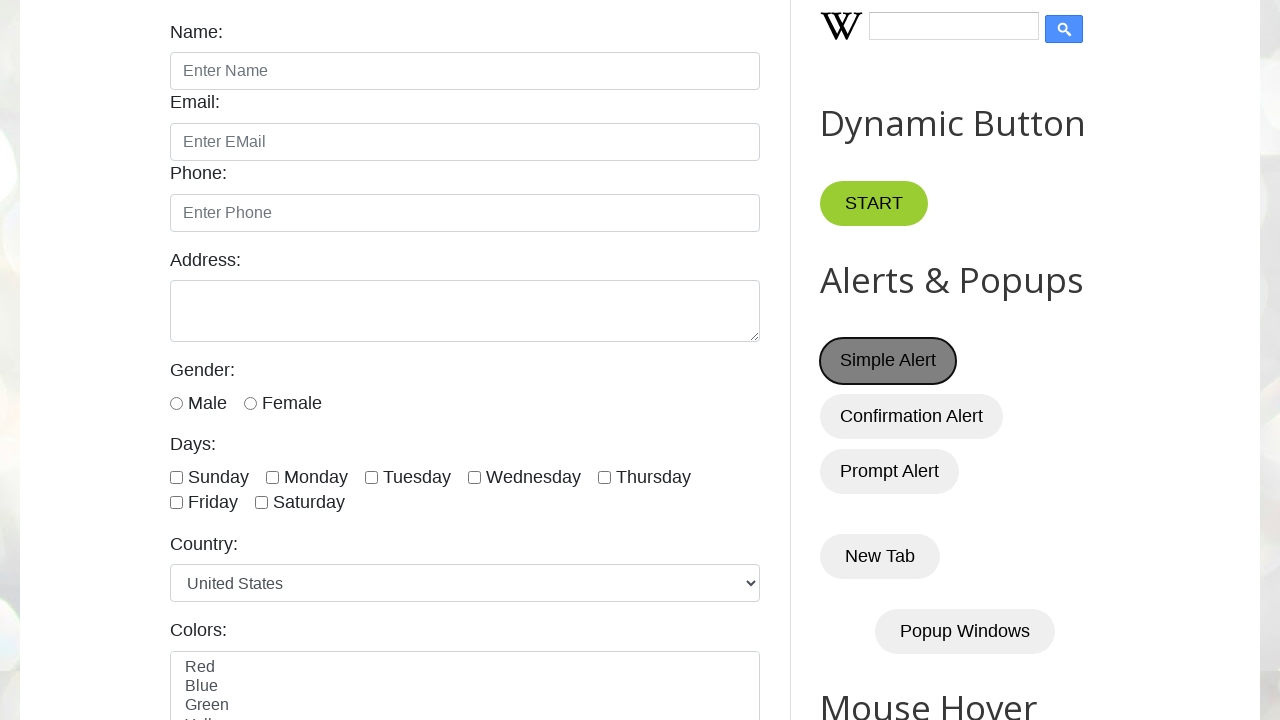

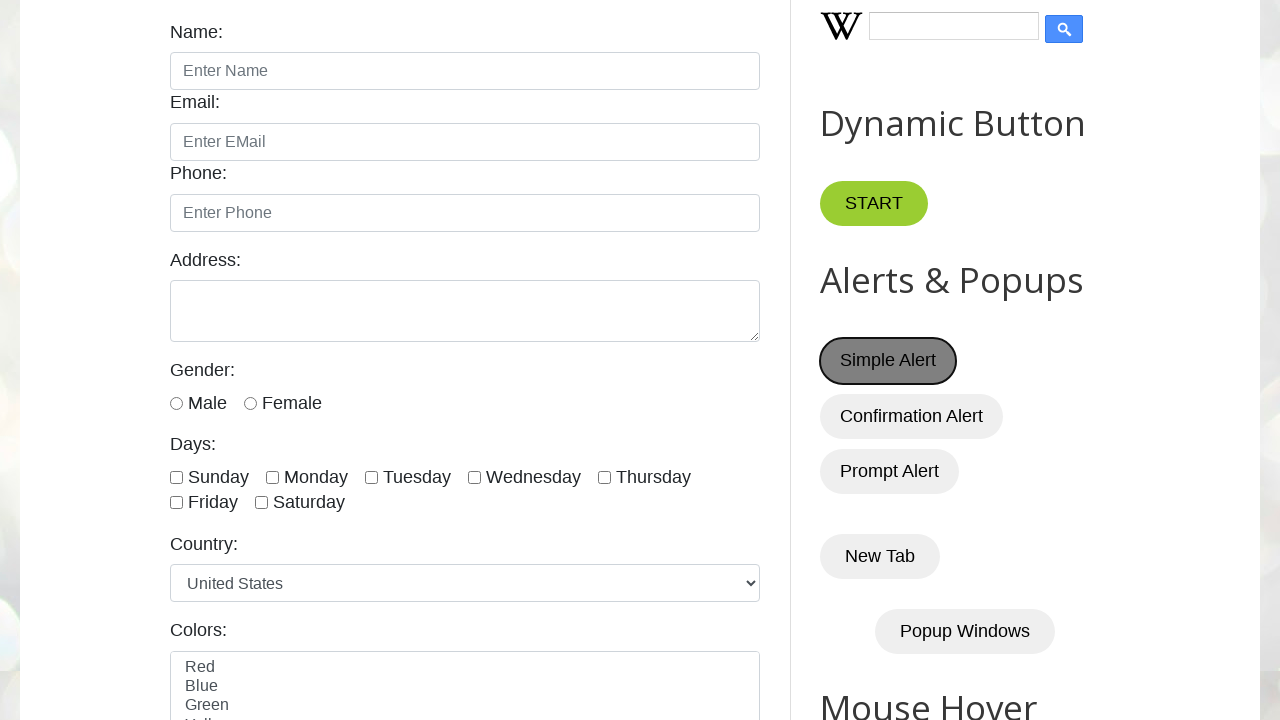